Tests alert popup handling by navigating to the Alert with OK & Cancel section, triggering an alert, and dismissing it to verify the correct message is displayed

Starting URL: https://demo.automationtesting.in/Alerts.html

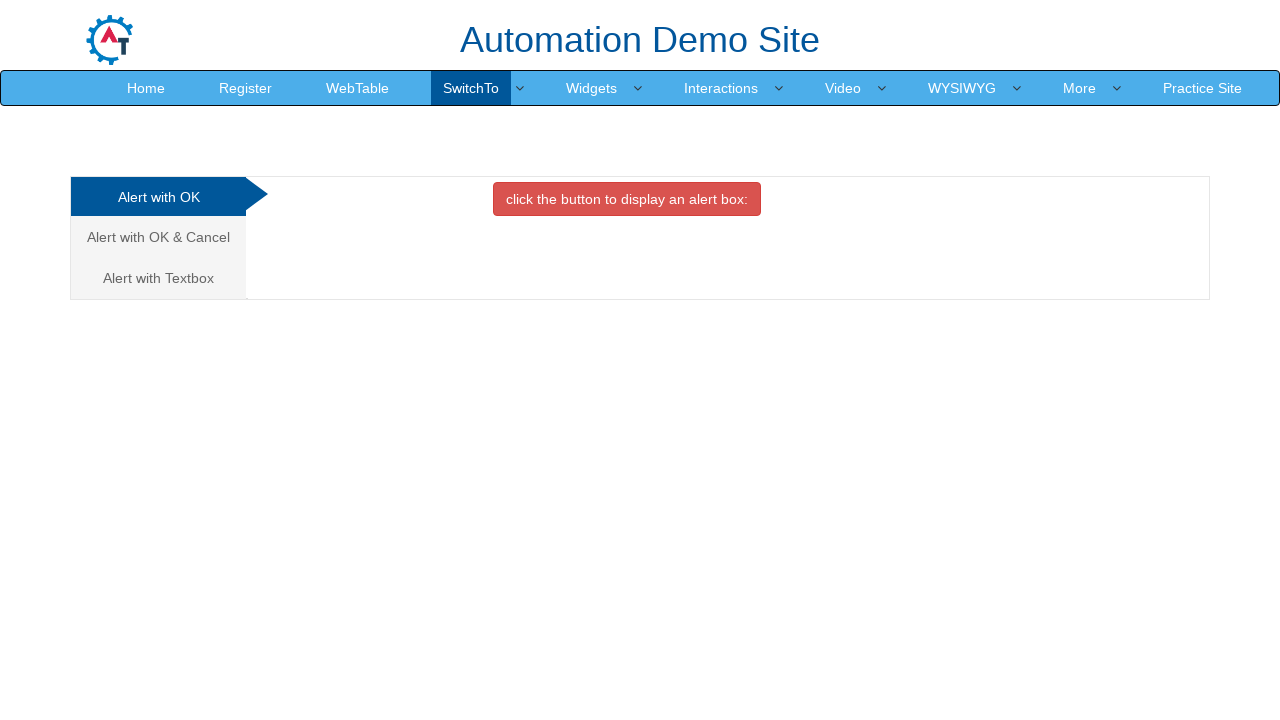

Clicked on 'Alert with OK & Cancel' link at (158, 237) on text=Alert with OK & Cancel
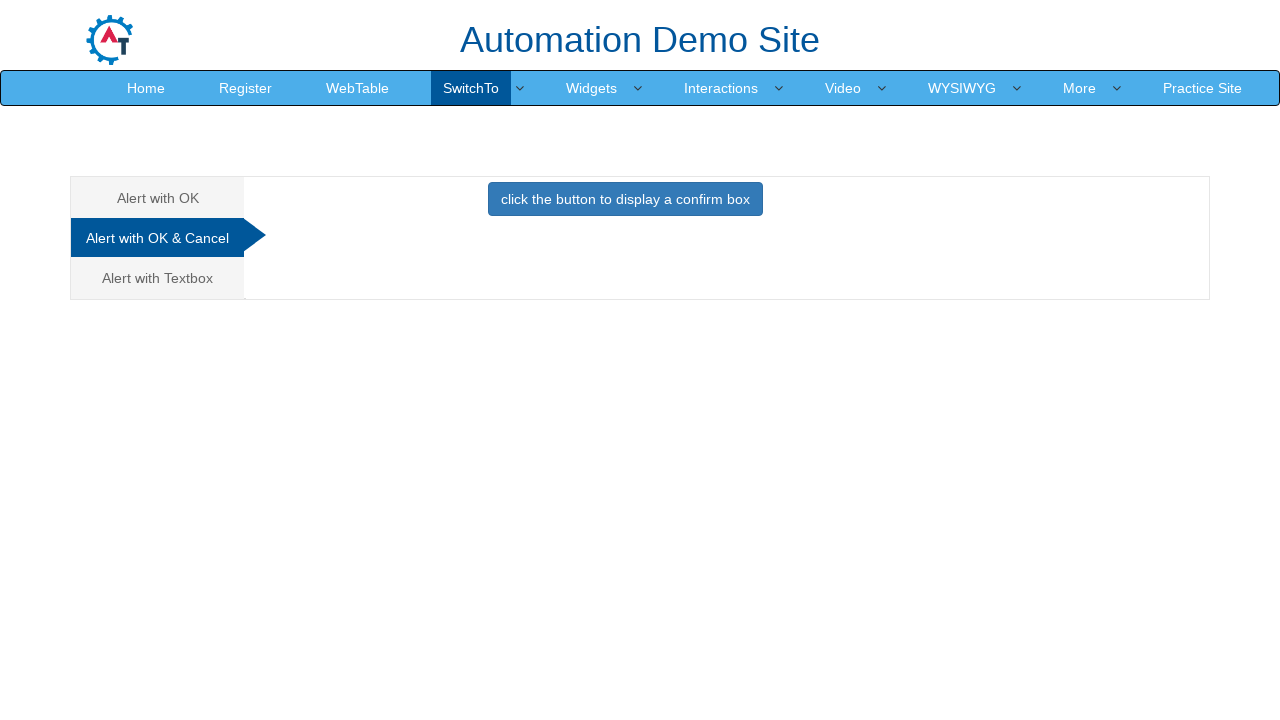

Clicked button to trigger the alert at (625, 199) on button.btn.btn-primary
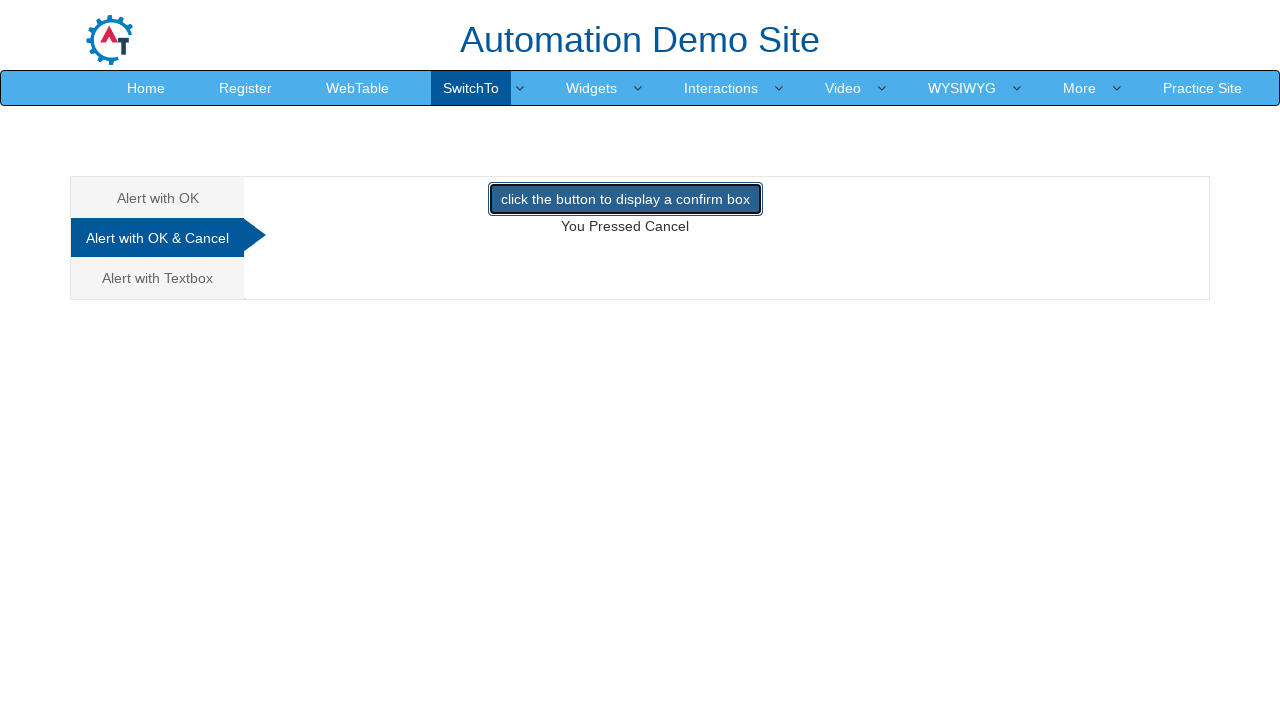

Set up dialog handler to dismiss alerts
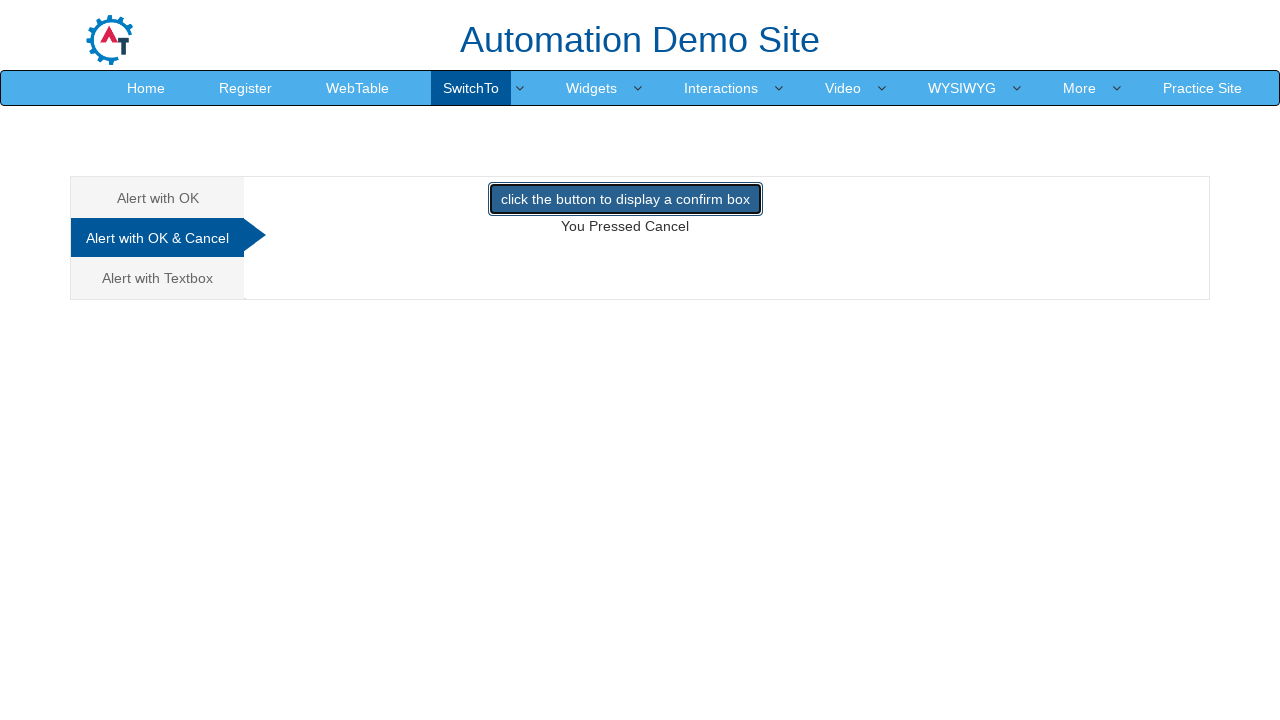

Clicked button to trigger alert and dismiss it via dialog handler at (625, 199) on button.btn.btn-primary
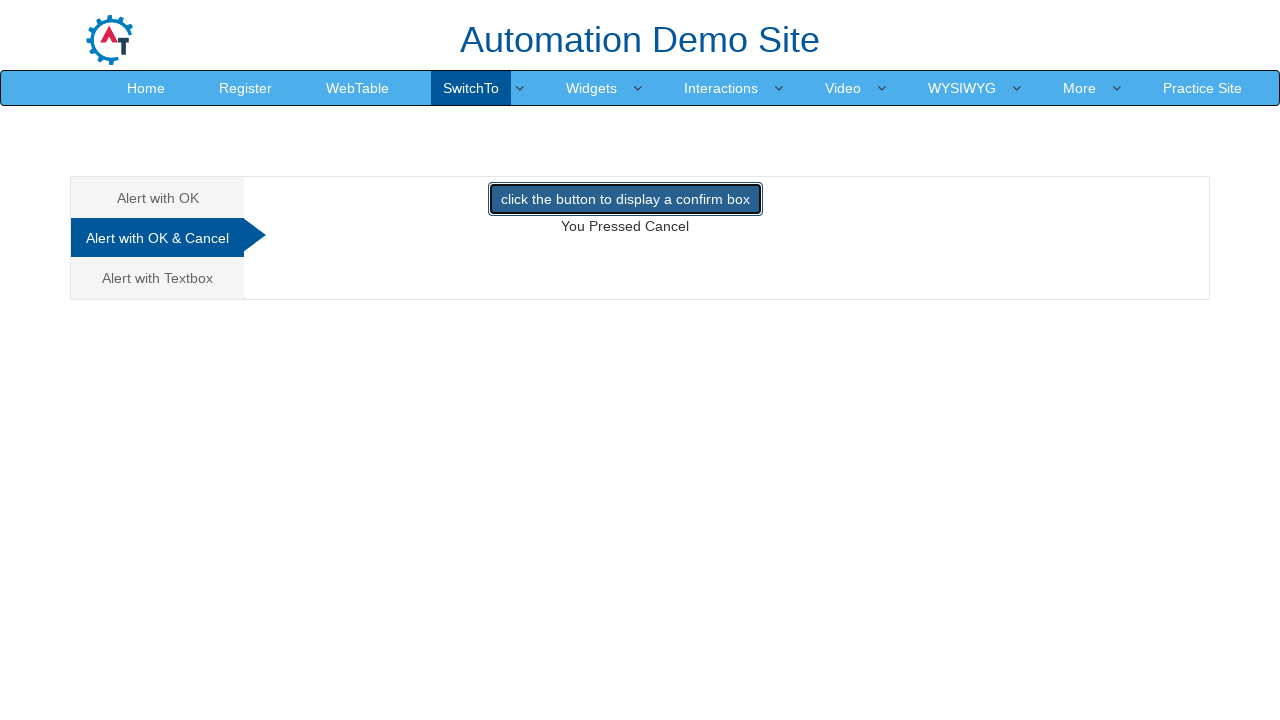

Retrieved result text from demo element
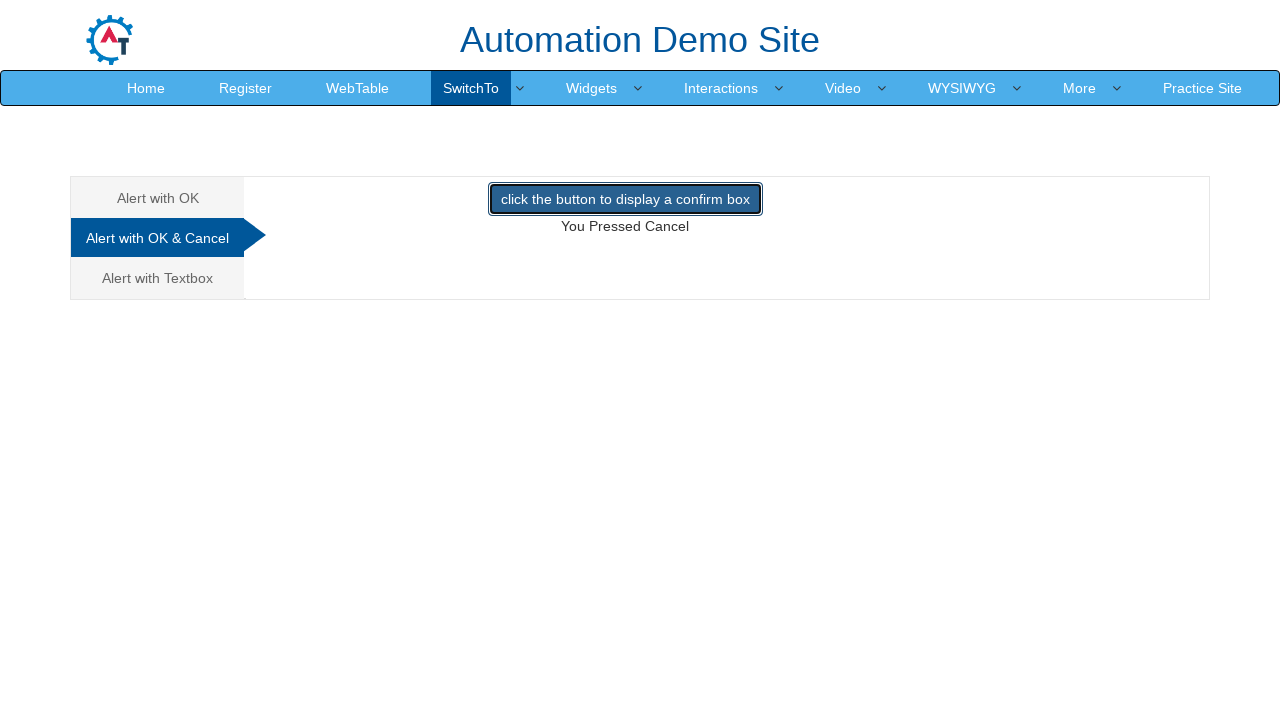

Verified result message is 'You Pressed Cancel'
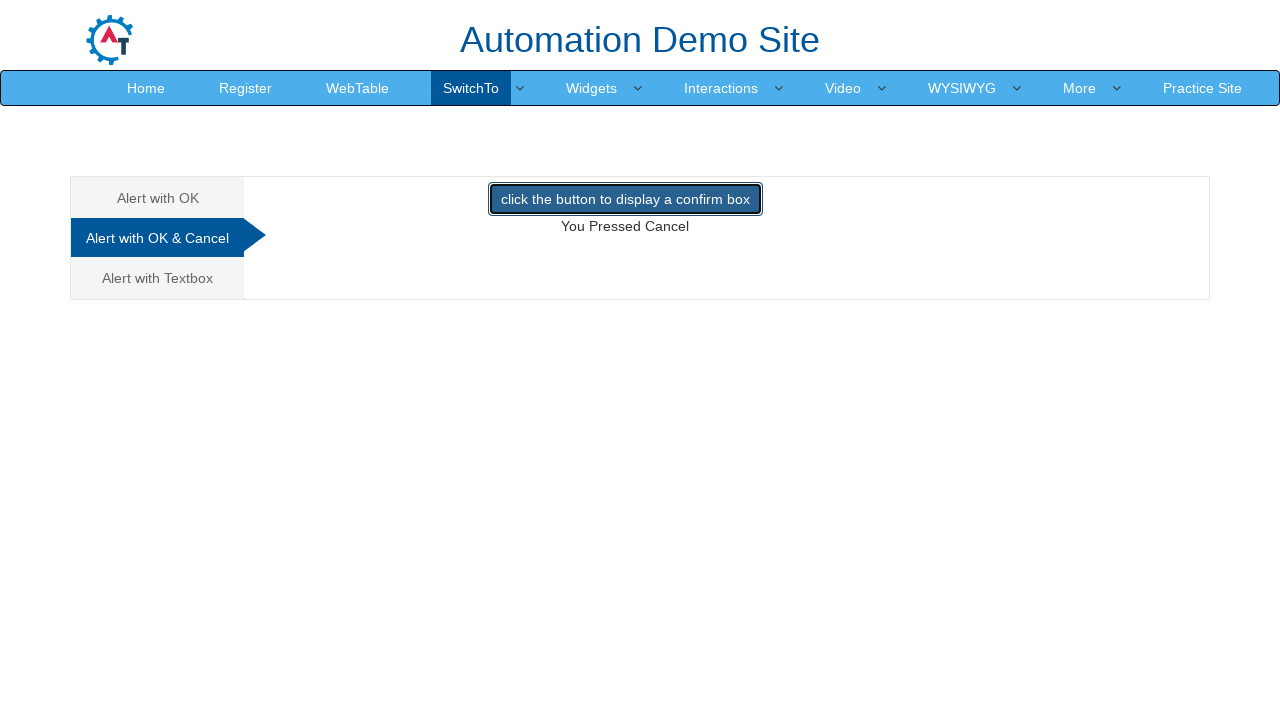

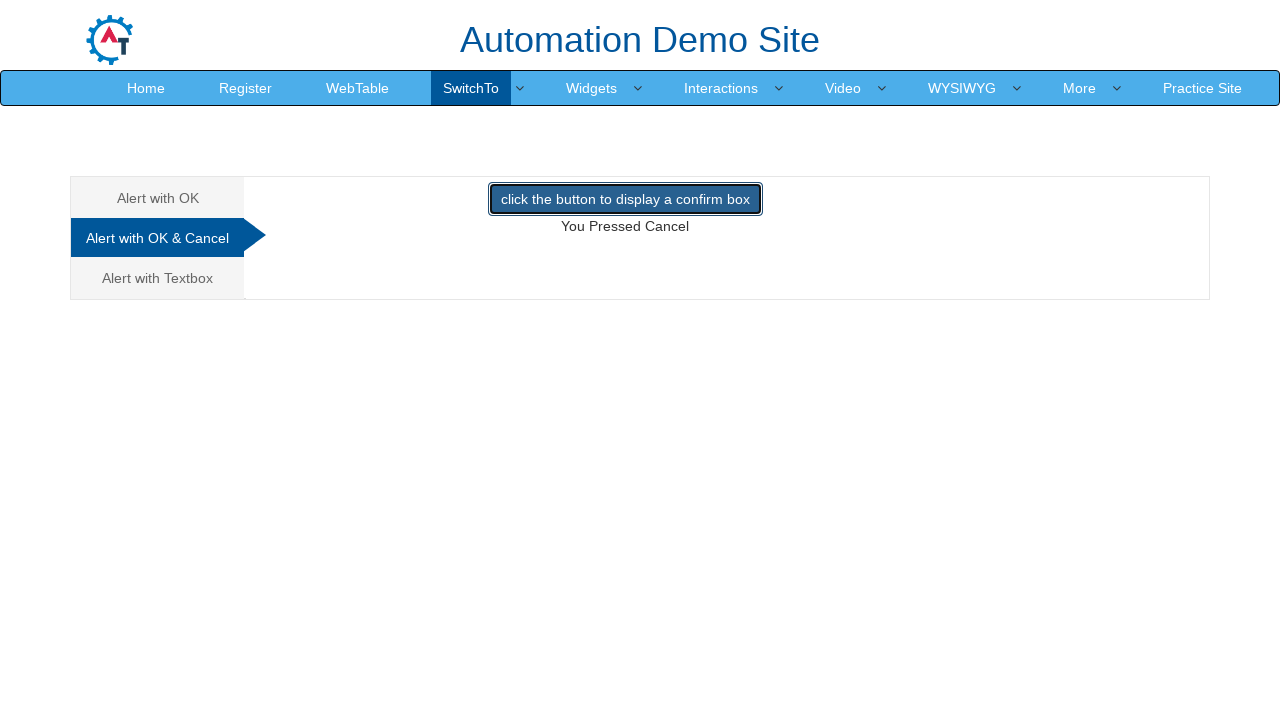